Deselects two checkboxes and verifies they become unchecked

Starting URL: https://ultimateqa.com/simple-html-elements-for-automation/

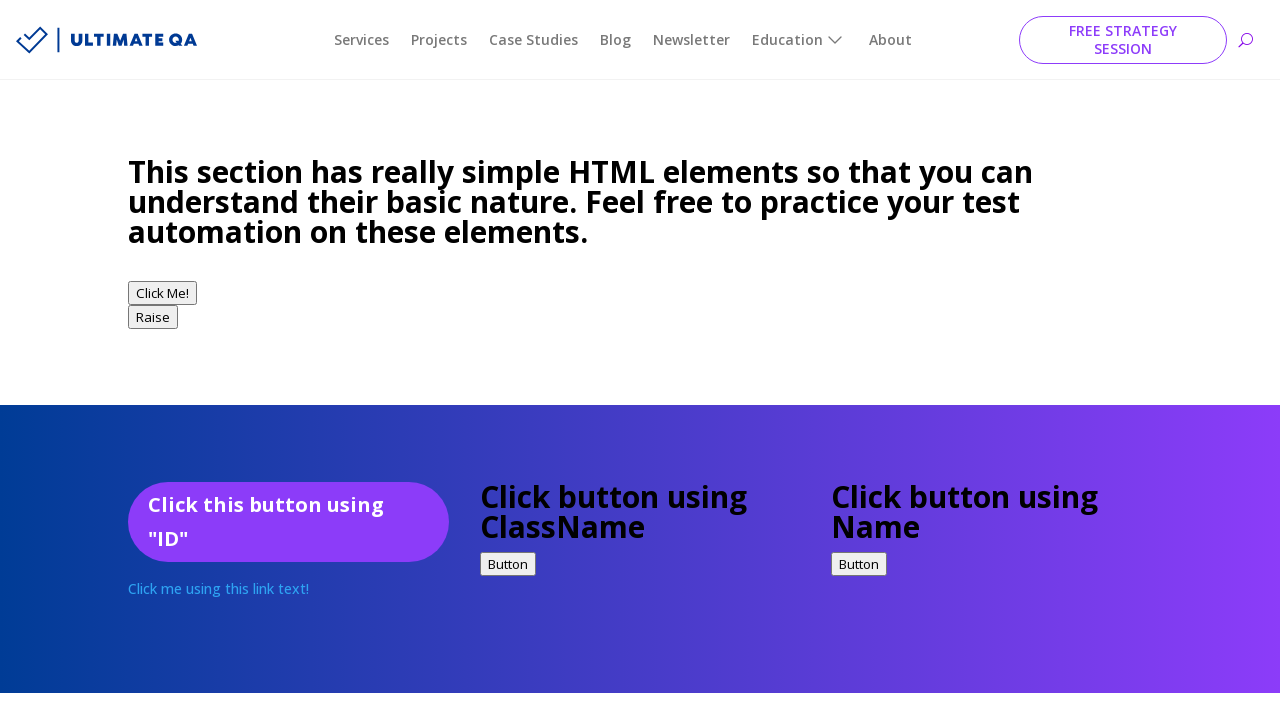

Checked 'Bike' checkbox at (138, 361) on input[type='checkbox'][value='Bike']
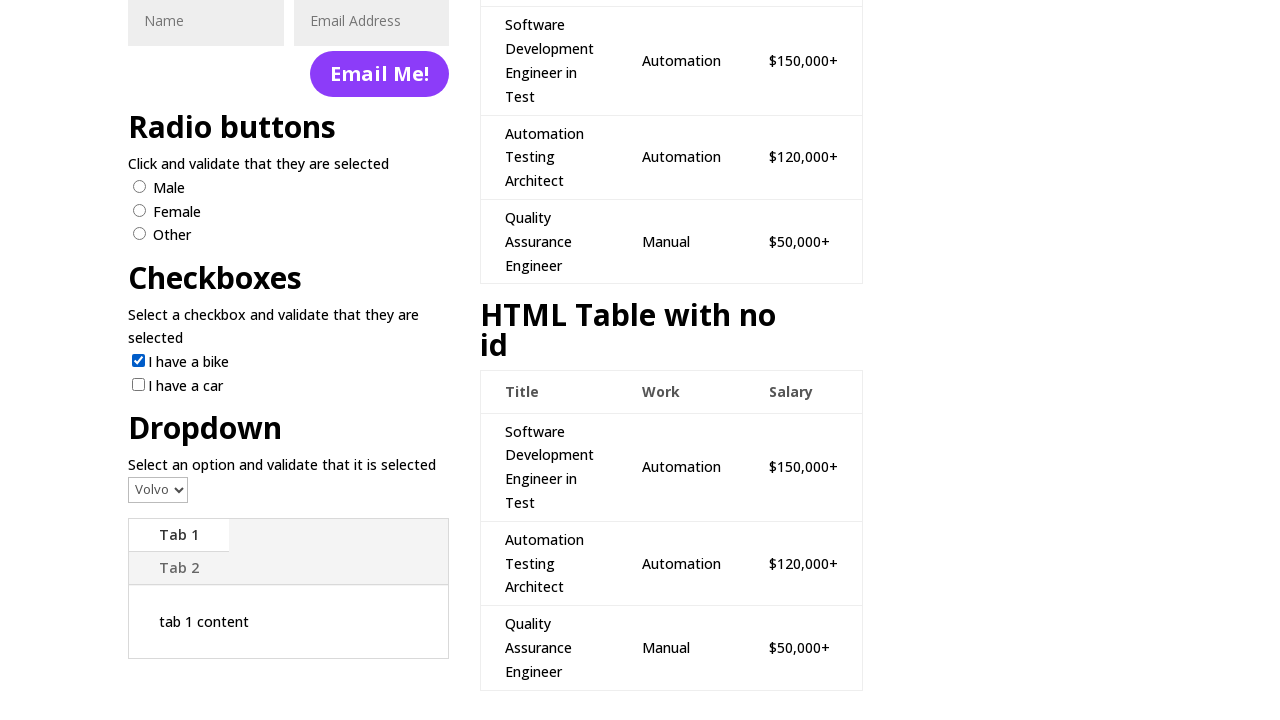

Checked 'Car' checkbox at (138, 384) on input[type='checkbox'][value='Car']
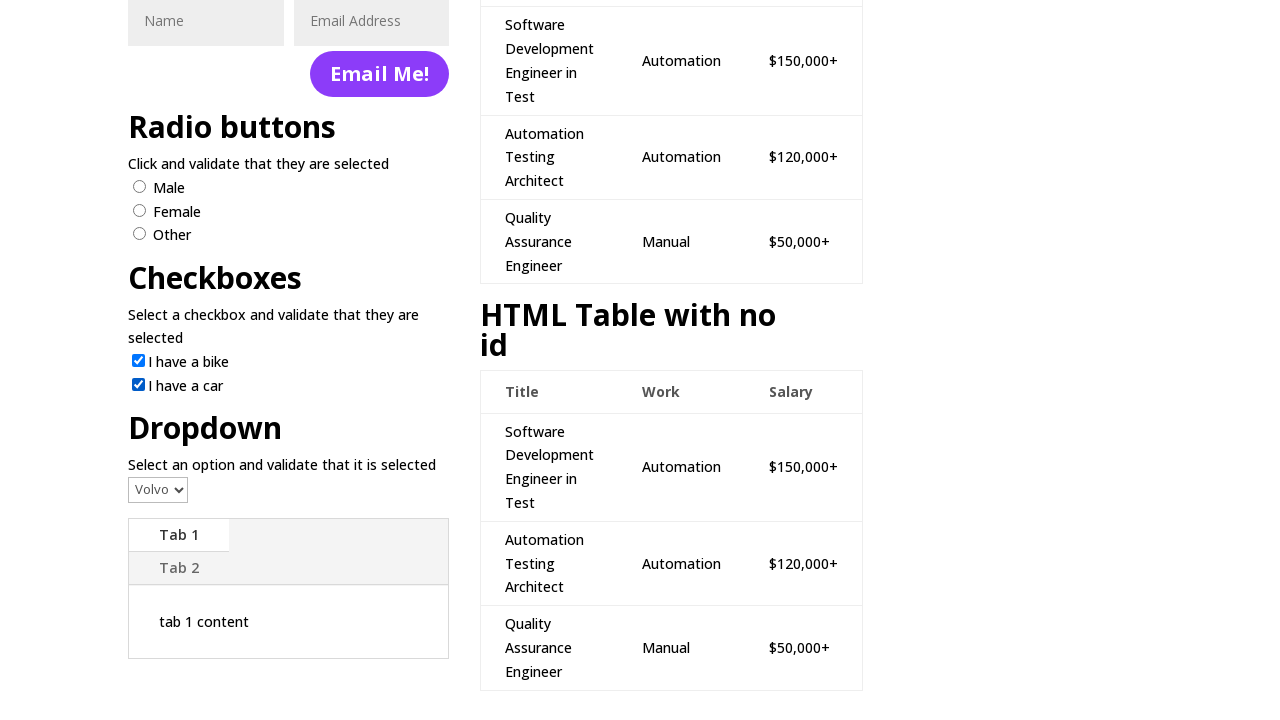

Unchecked 'Bike' checkbox at (138, 361) on input[type='checkbox'][value='Bike']
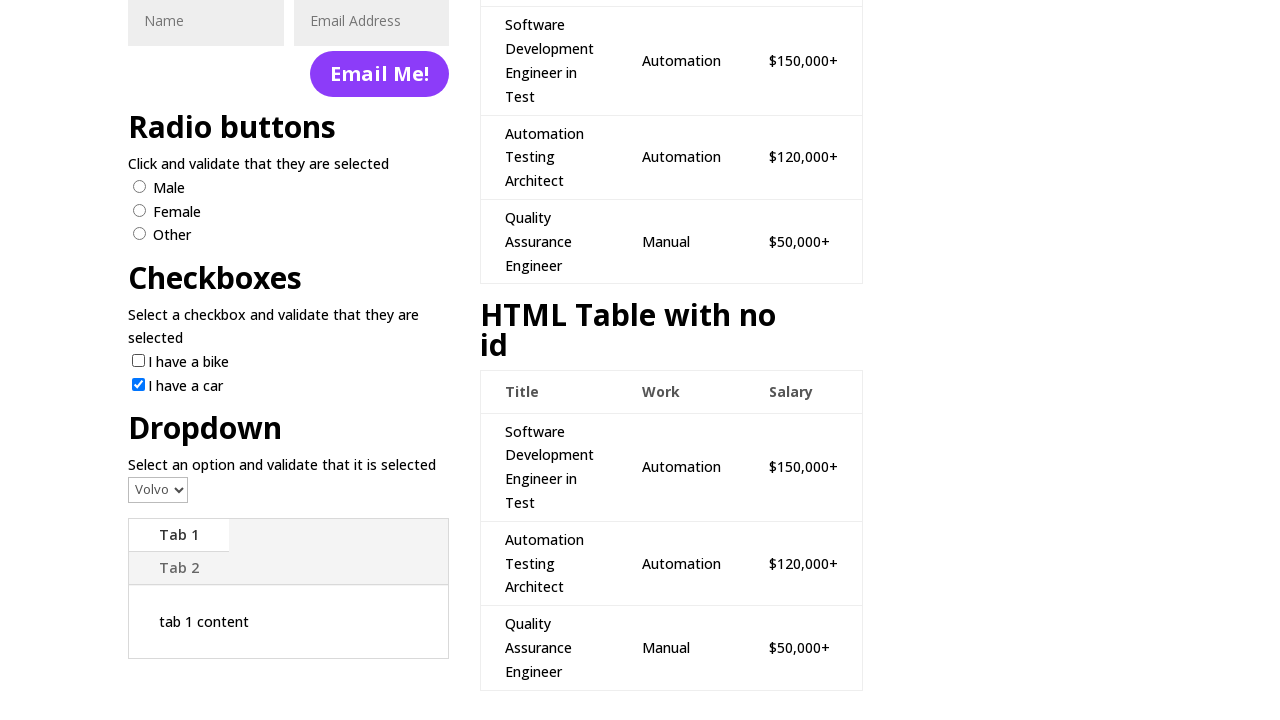

Unchecked 'Car' checkbox at (138, 384) on input[type='checkbox'][value='Car']
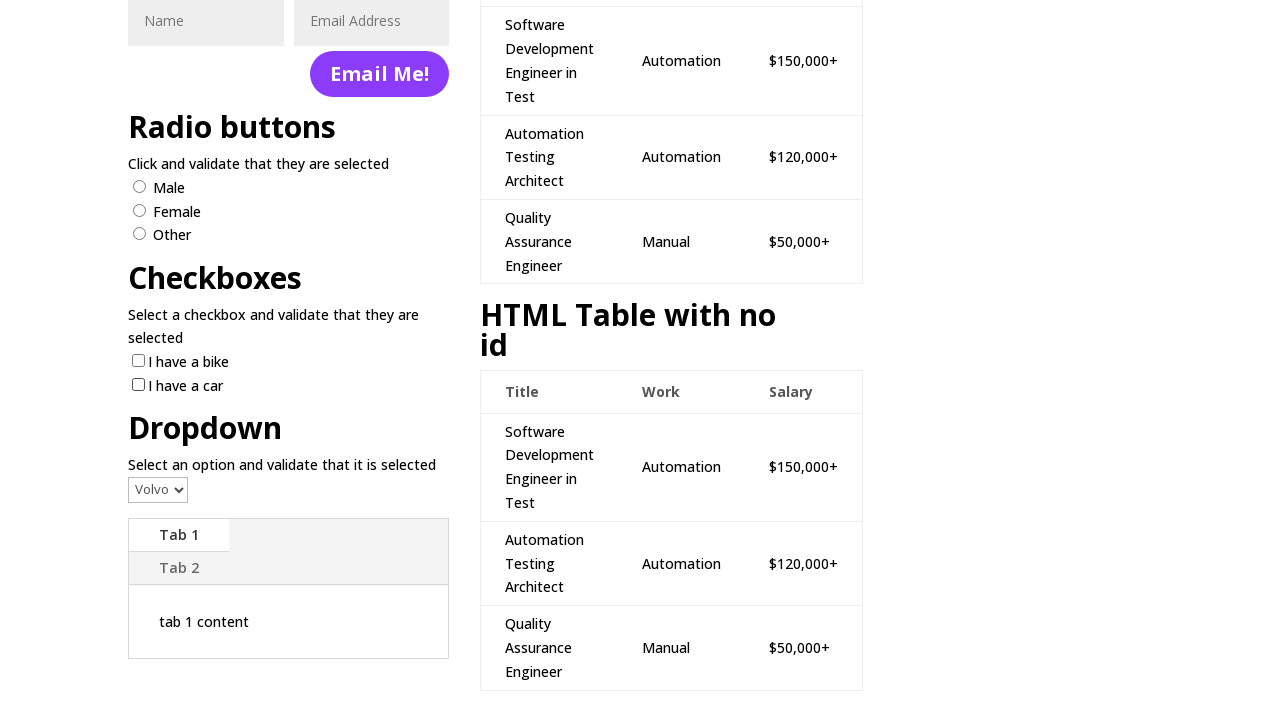

Verified 'Bike' checkbox is unchecked
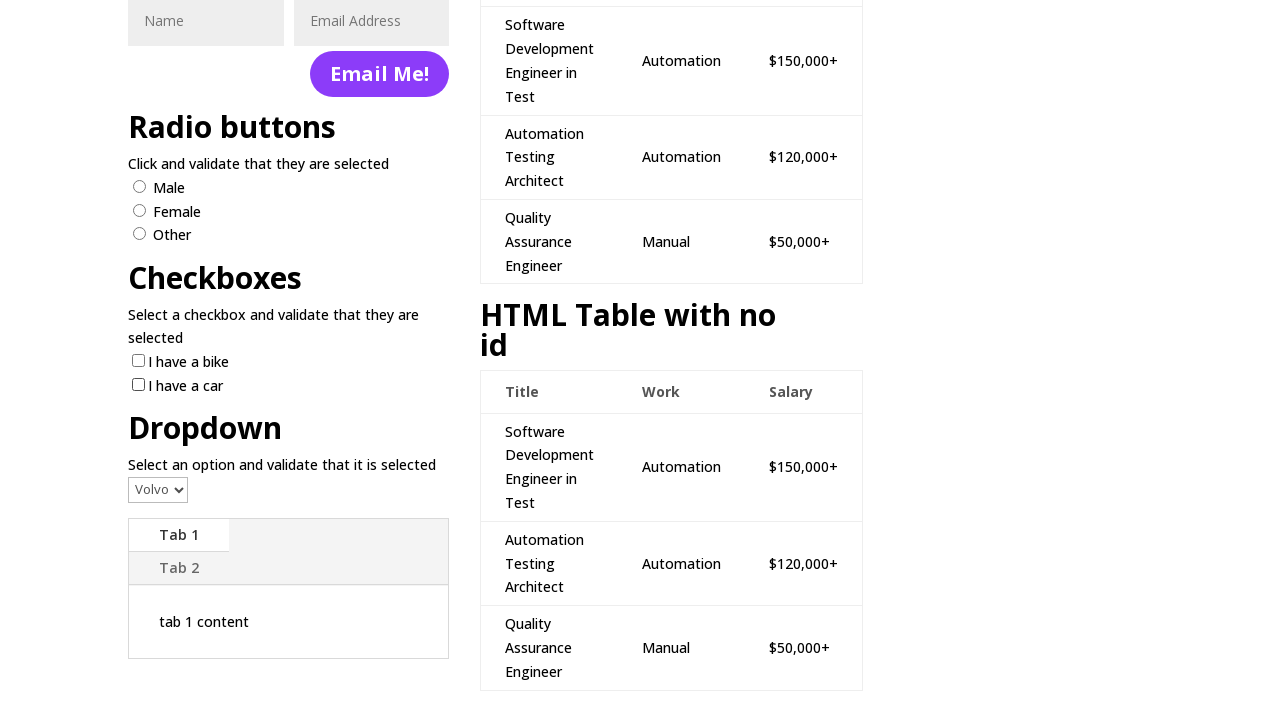

Verified 'Car' checkbox is unchecked
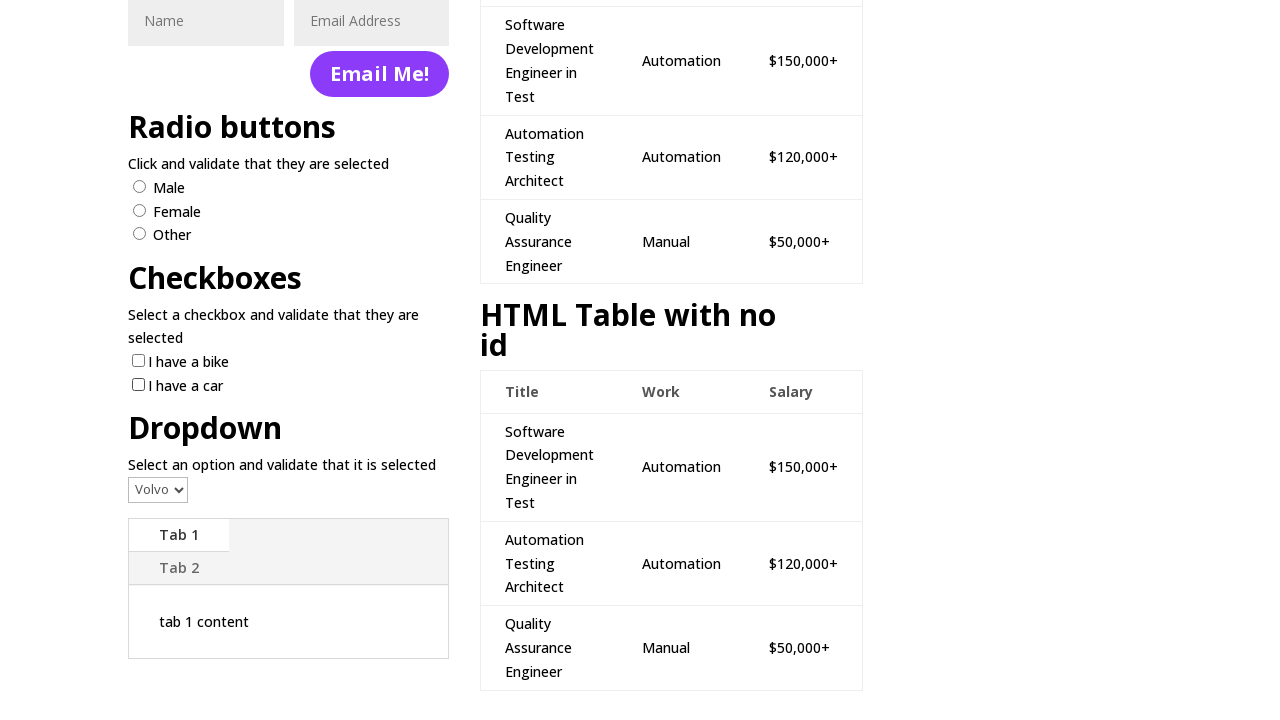

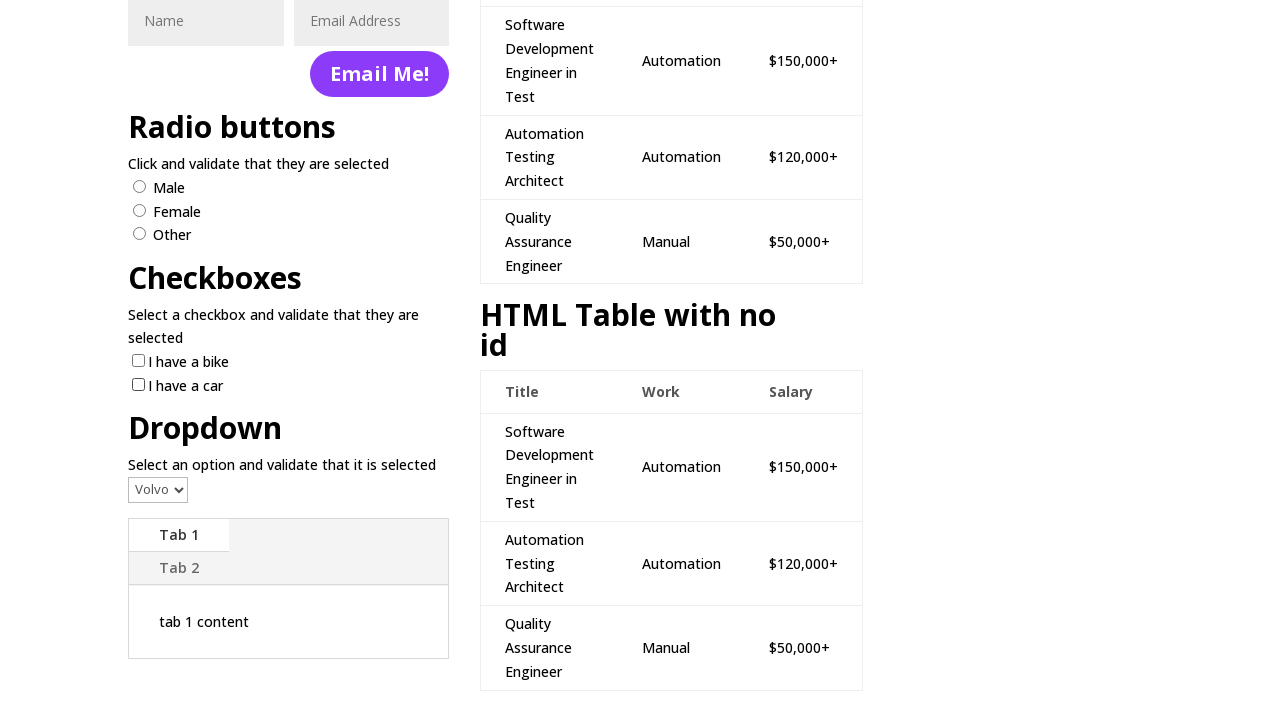